Tests multiple file upload functionality by uploading two text files and verifying they appear in the file list

Starting URL: https://davidwalsh.name/demo/multiple-file-upload.php

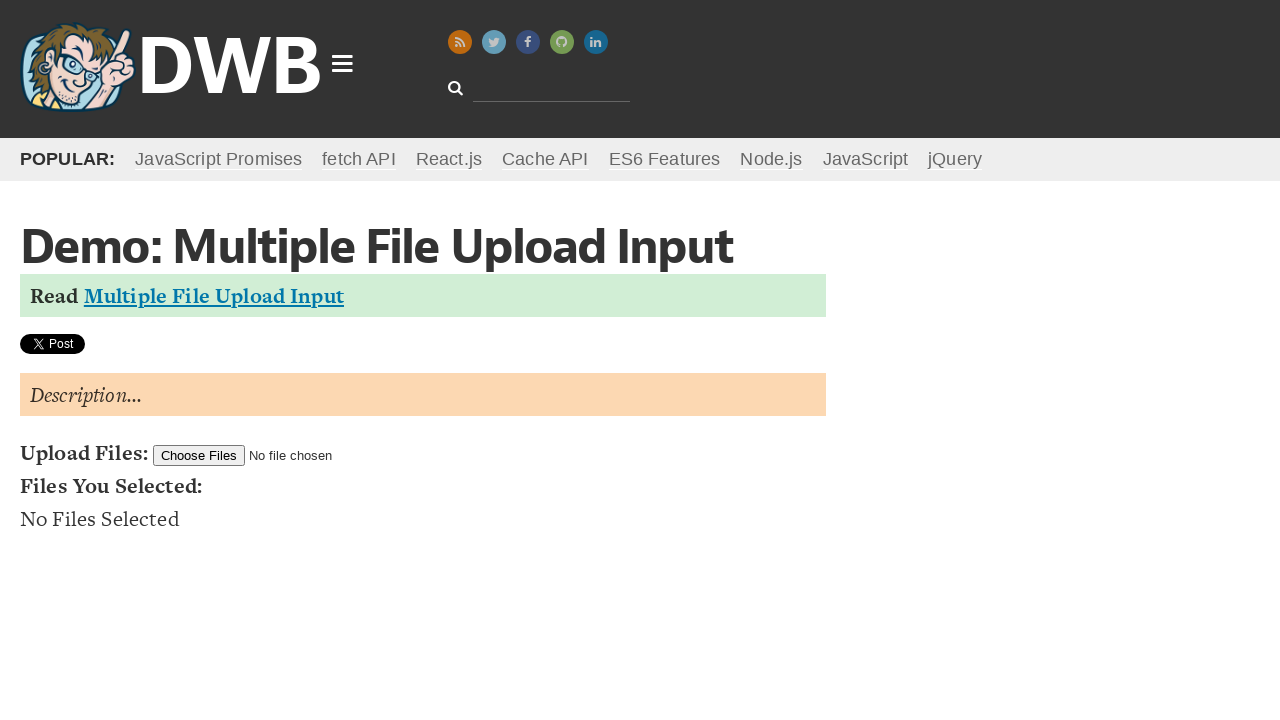

Created temporary test file 1 with content
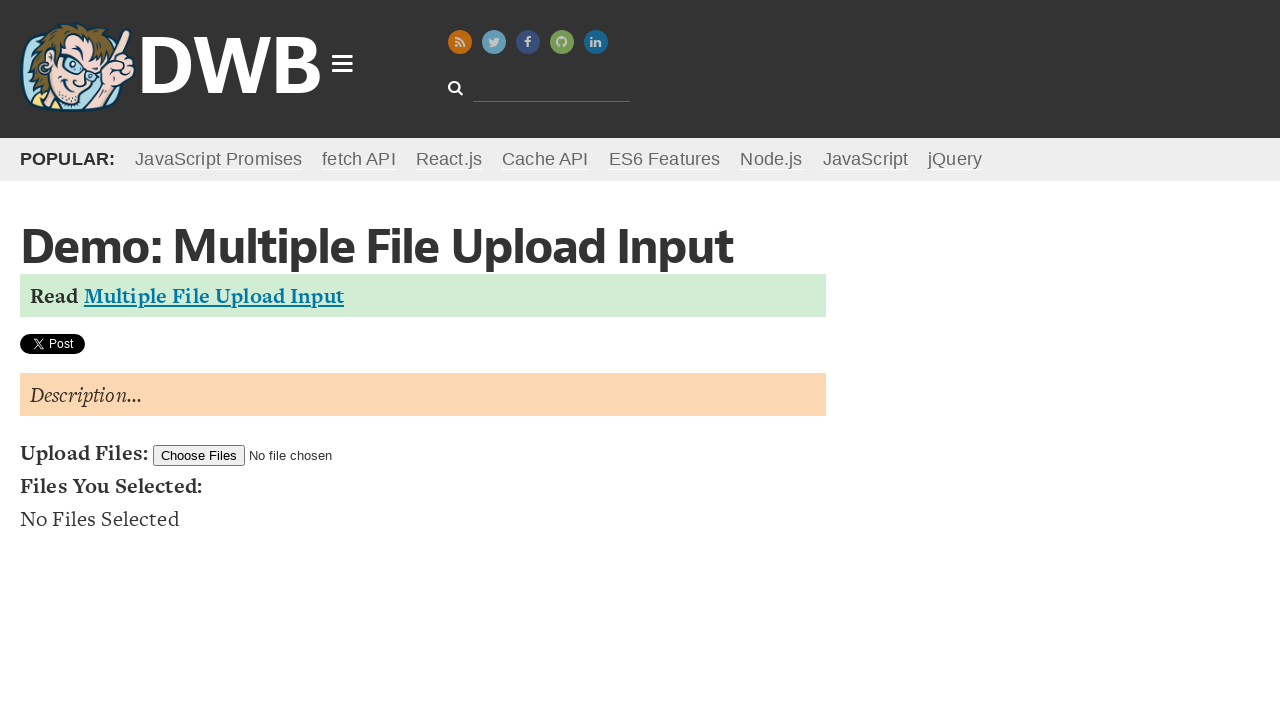

Created temporary test file 2 with content
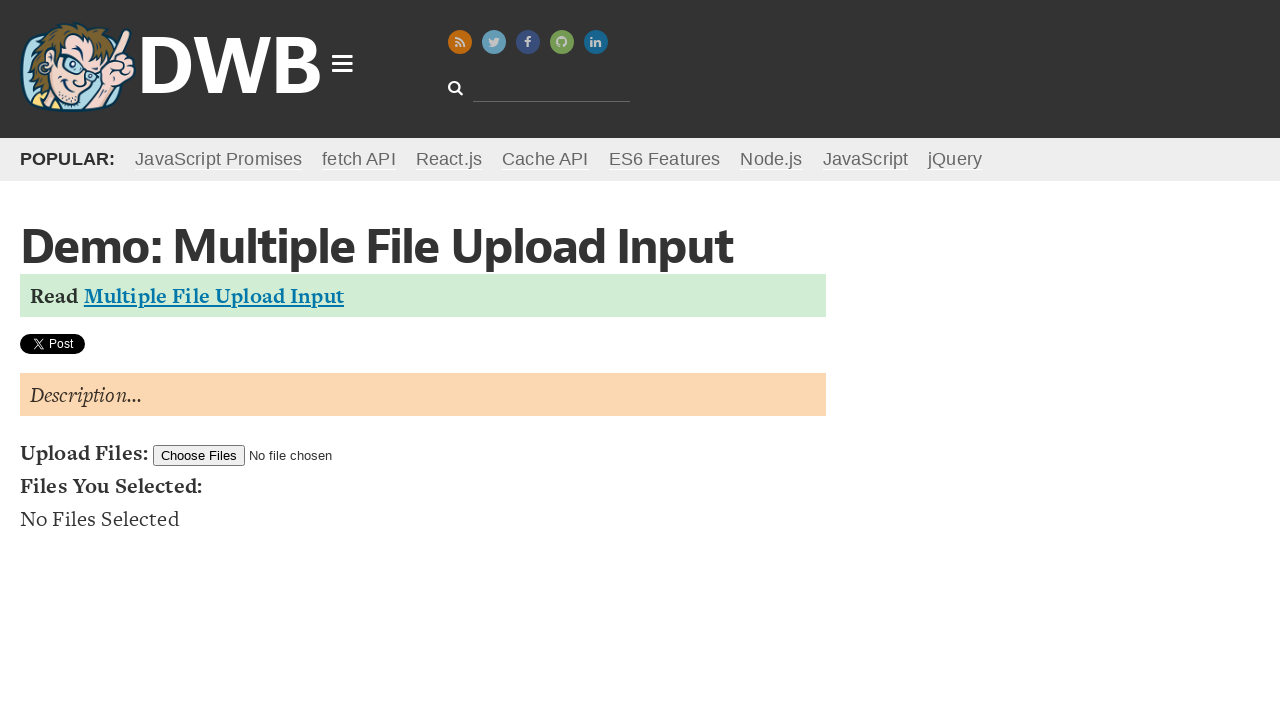

Uploaded two test files to the file input field
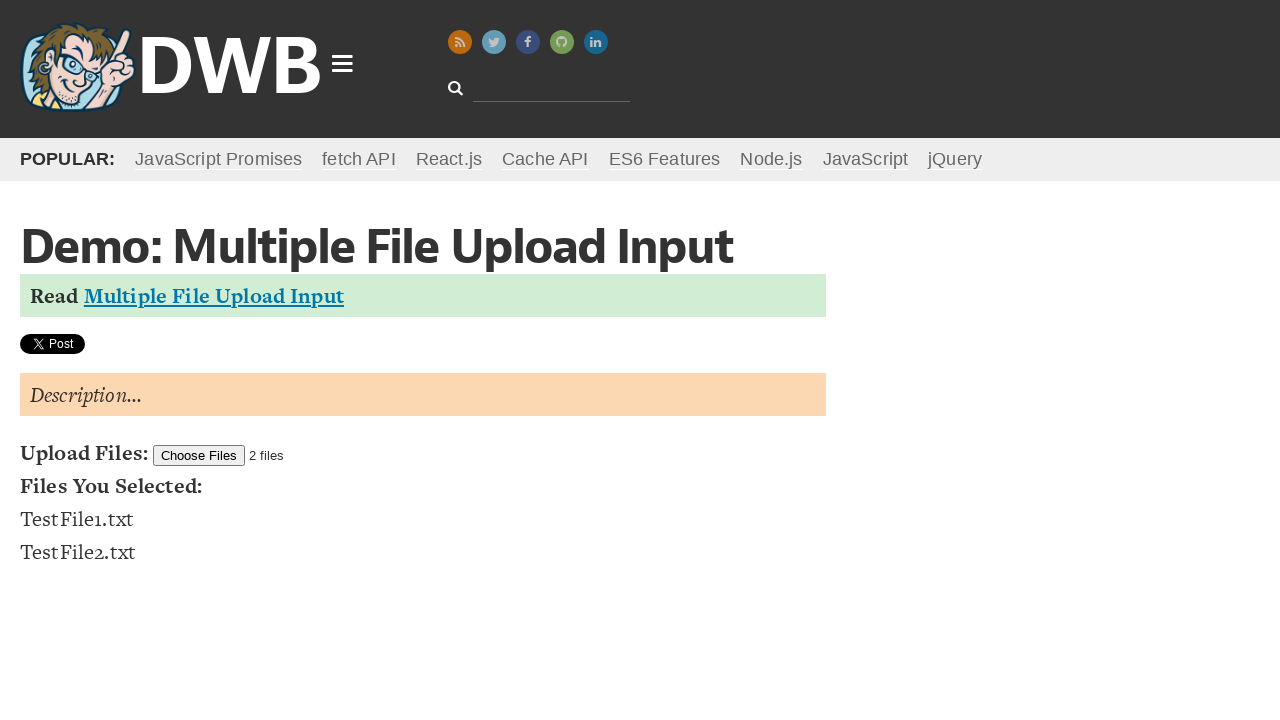

Waited for file list to appear and first file item loaded
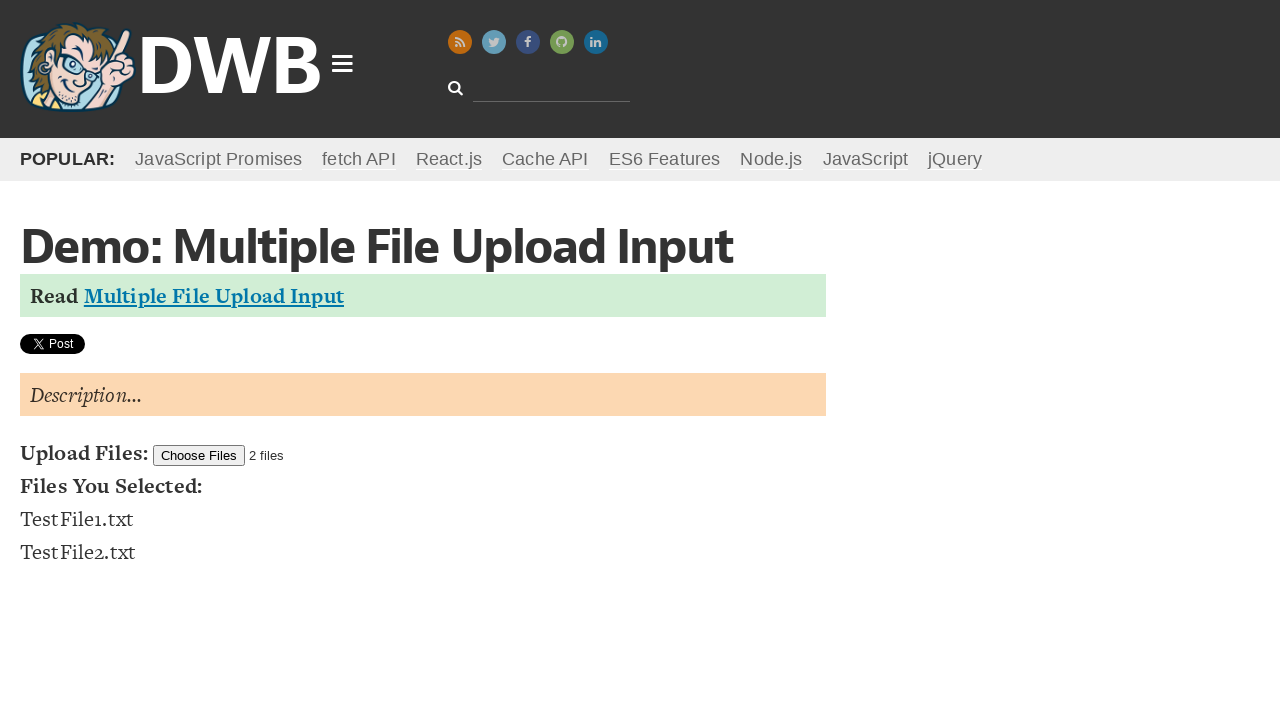

Verified second file item in list exists - both files uploaded successfully
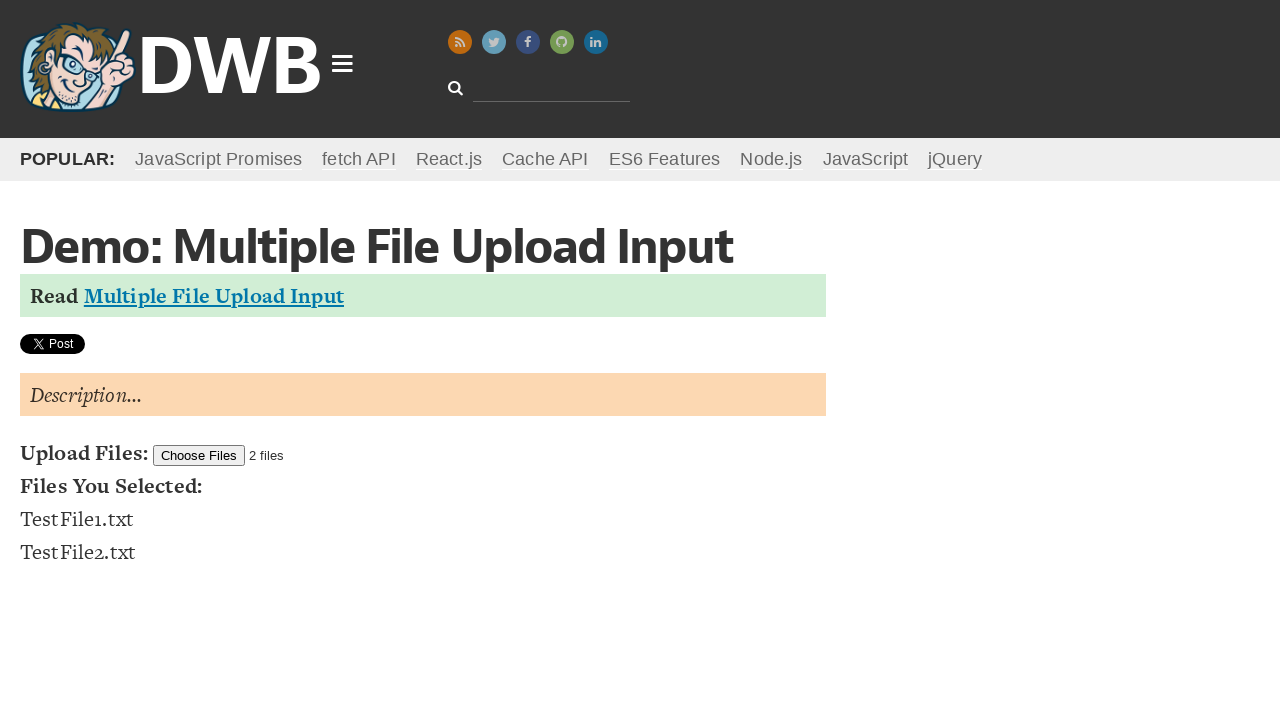

Removed temporary test file 1
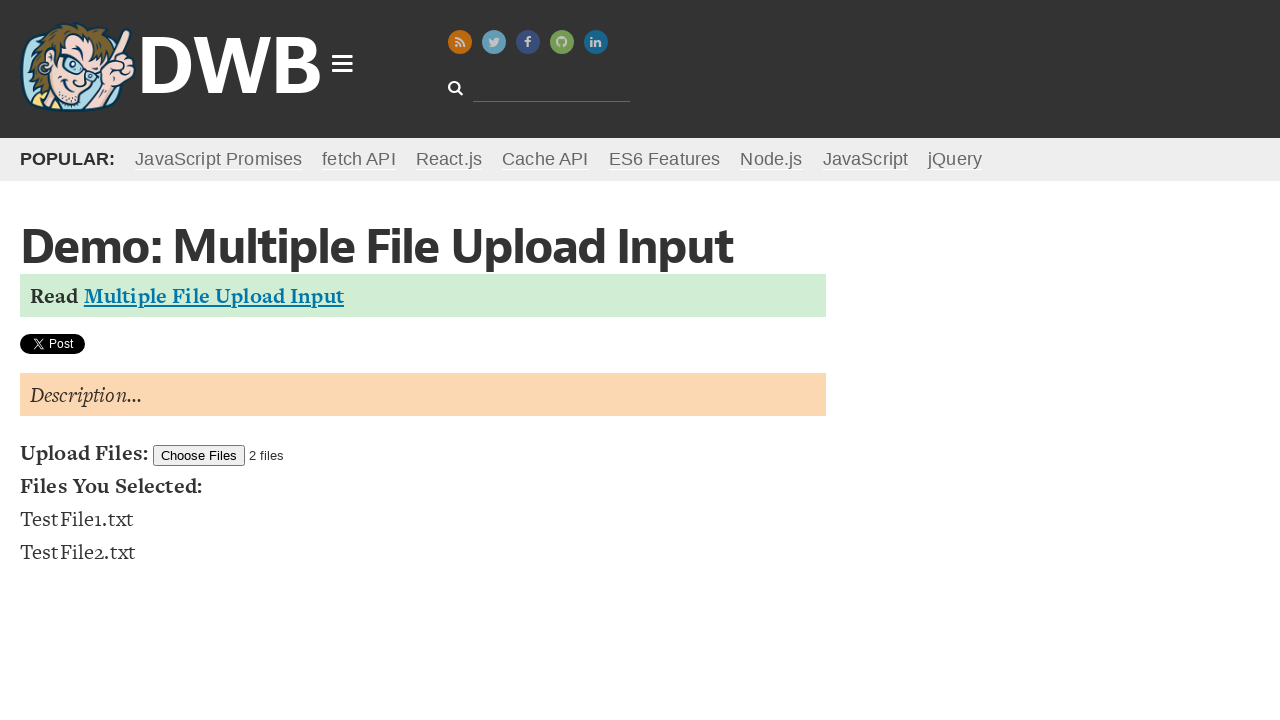

Removed temporary test file 2
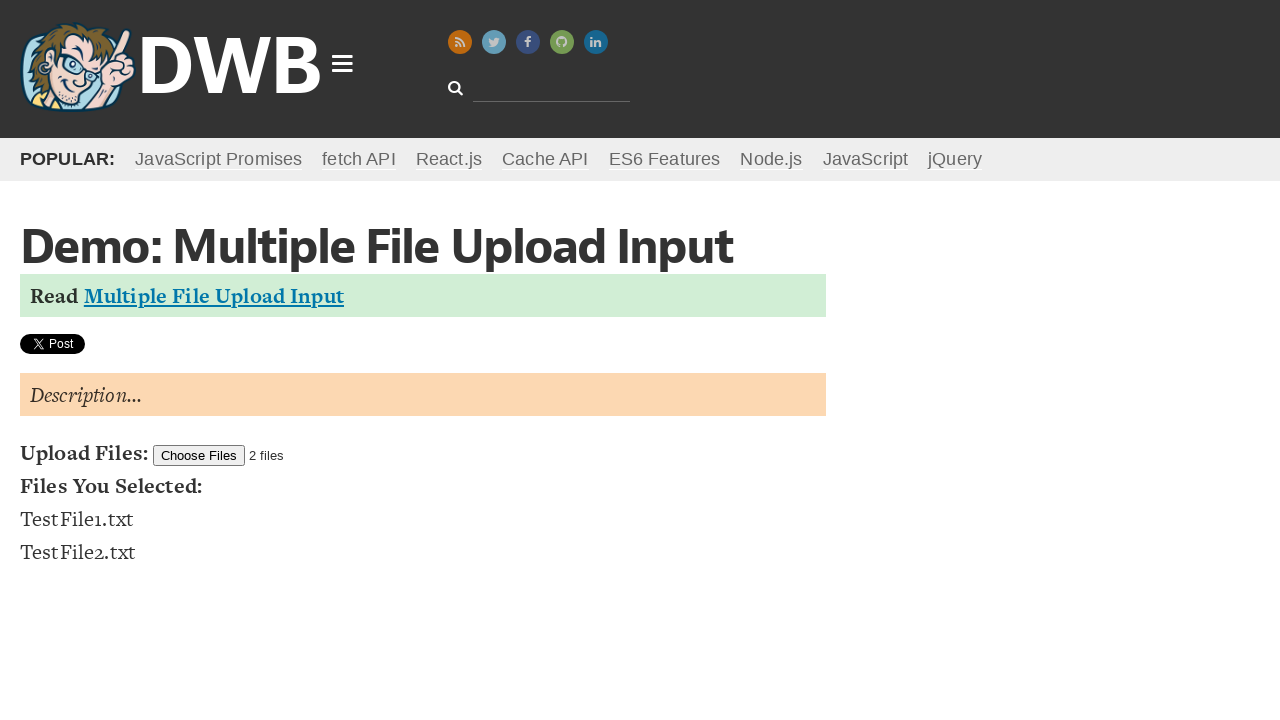

Removed temporary directory
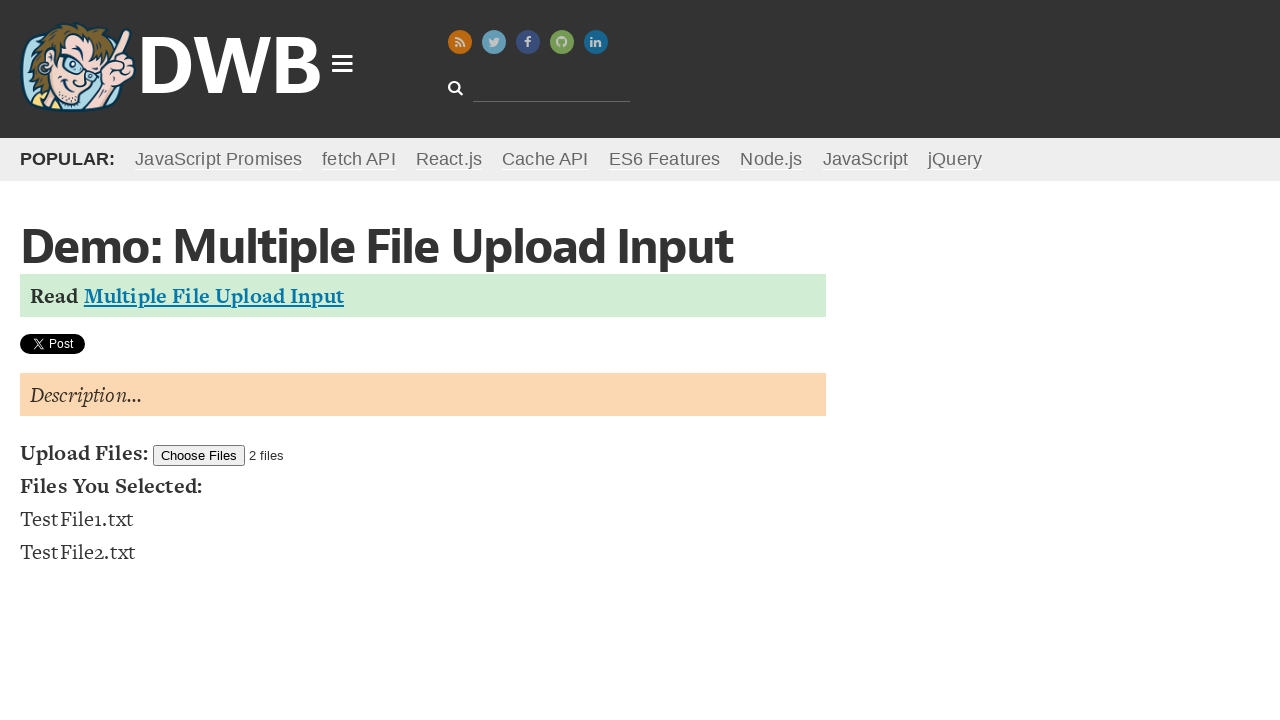

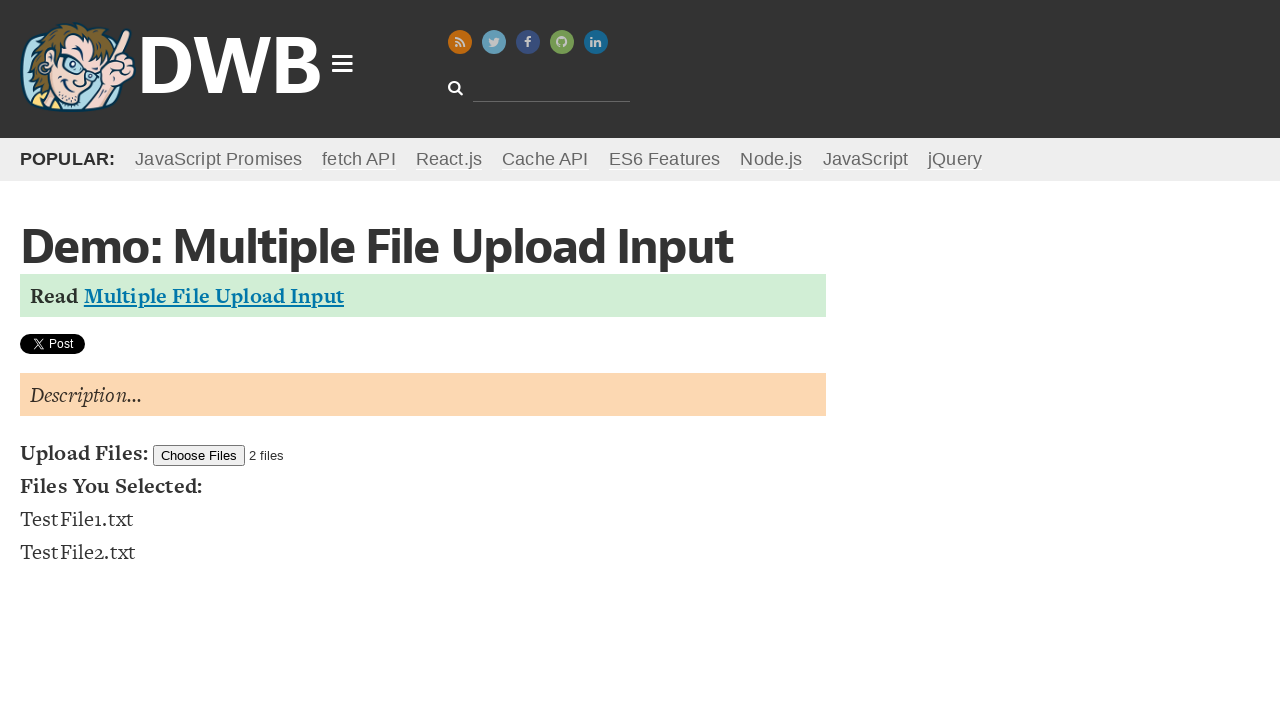